Navigates to the Shifting Content section and then to the Menu Element example, then verifies menu items are present on the page

Starting URL: https://the-internet.herokuapp.com/

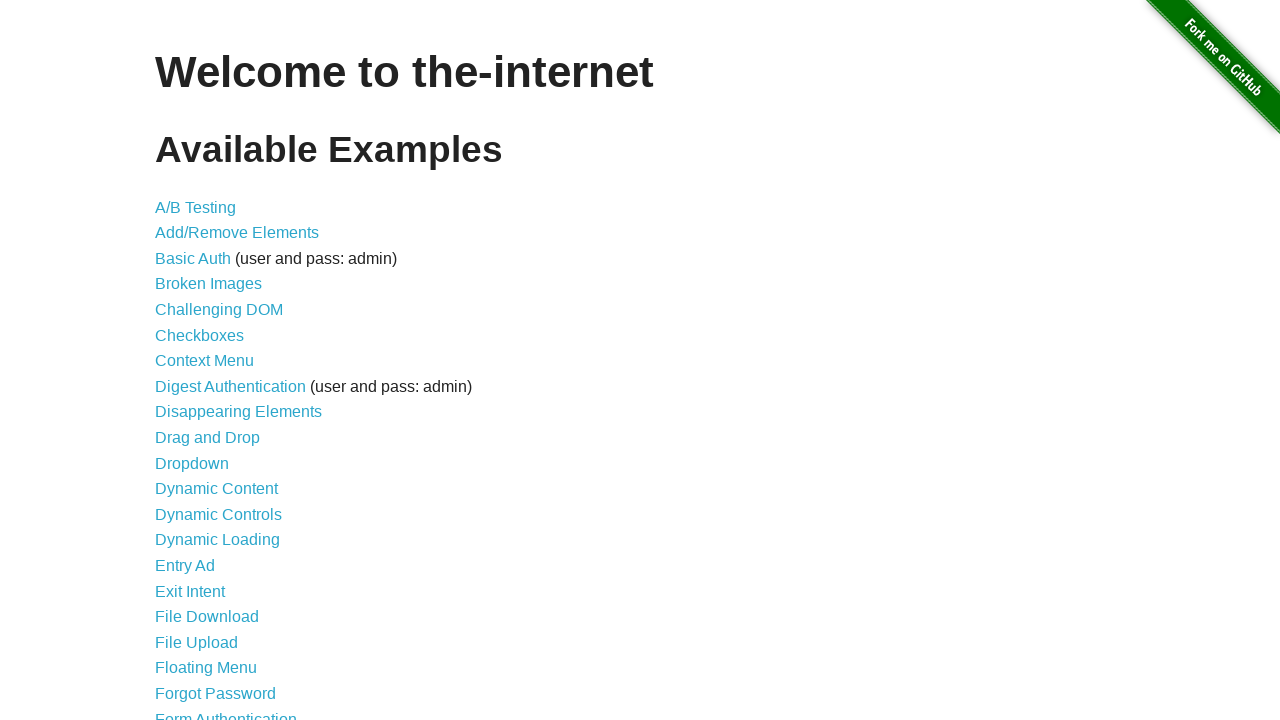

Clicked on 'Shifting Content' link at (212, 523) on text=Shifting Content
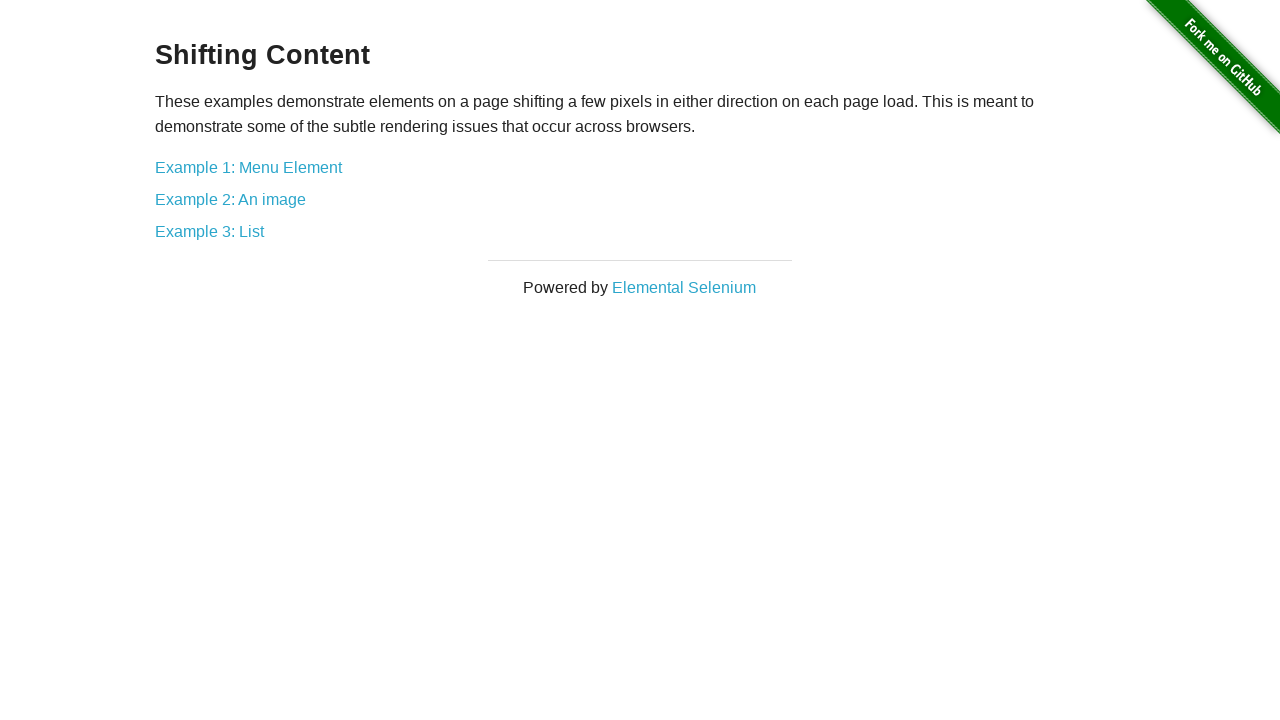

Clicked on 'Example 1: Menu Element' link at (248, 167) on text=Example 1: Menu Element
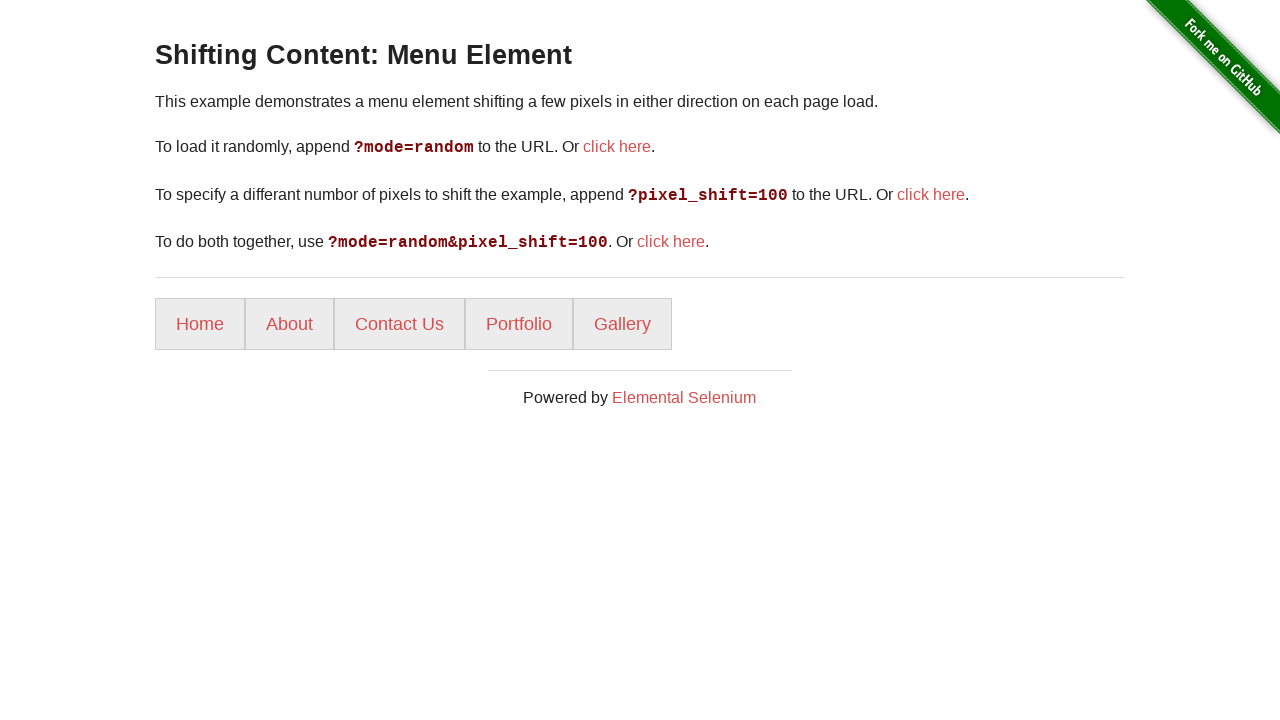

Menu items loaded on the page
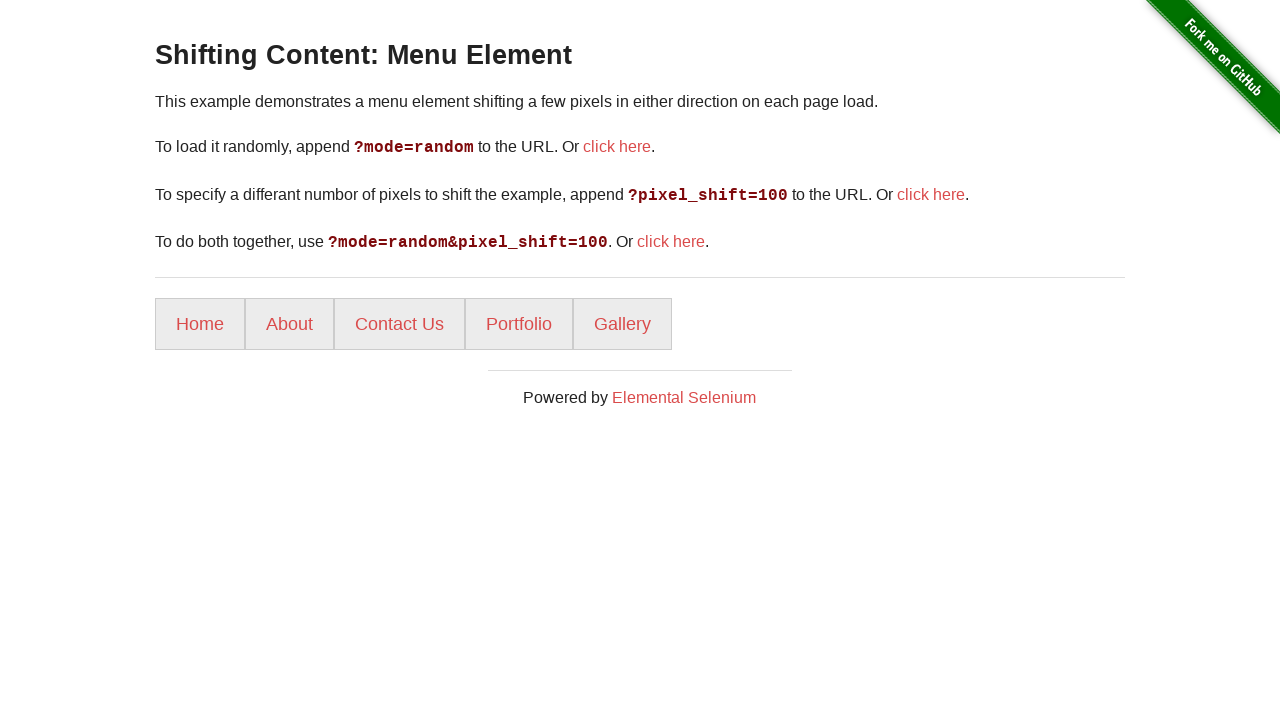

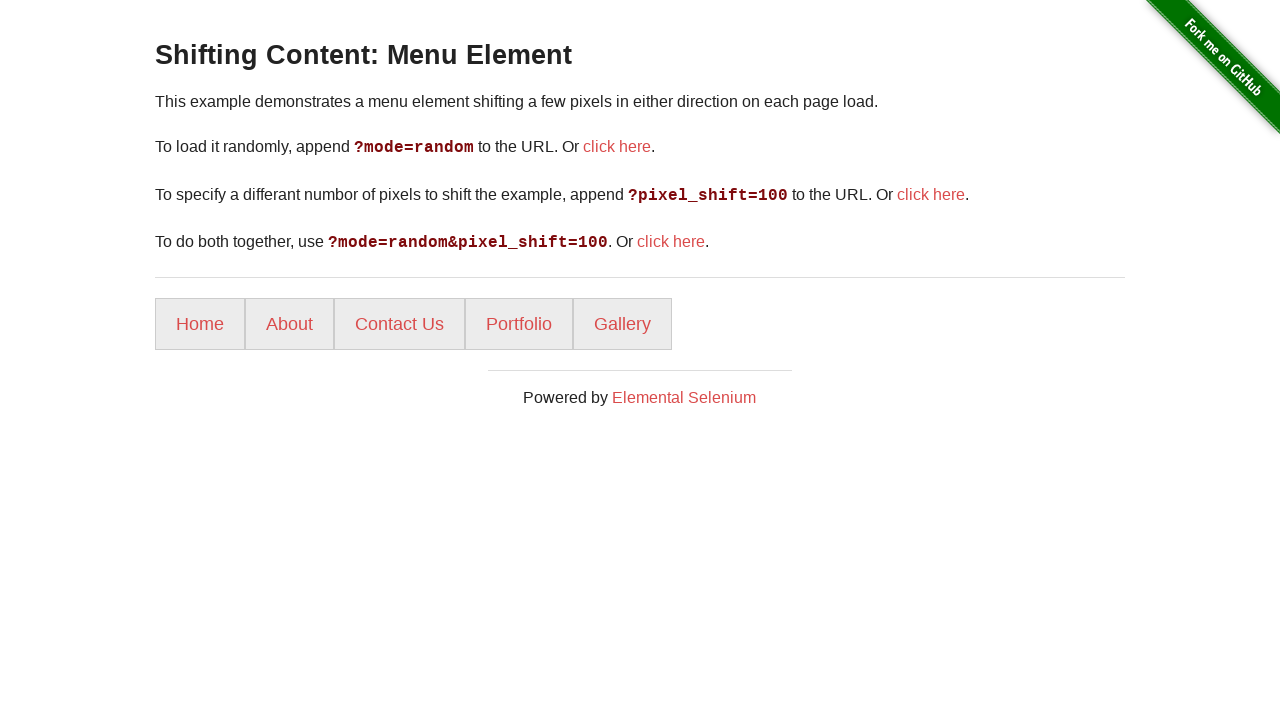